Tests JavaScript alert functionality by triggering an alert, verifying its text, and accepting it

Starting URL: https://the-internet.herokuapp.com/javascript_alerts

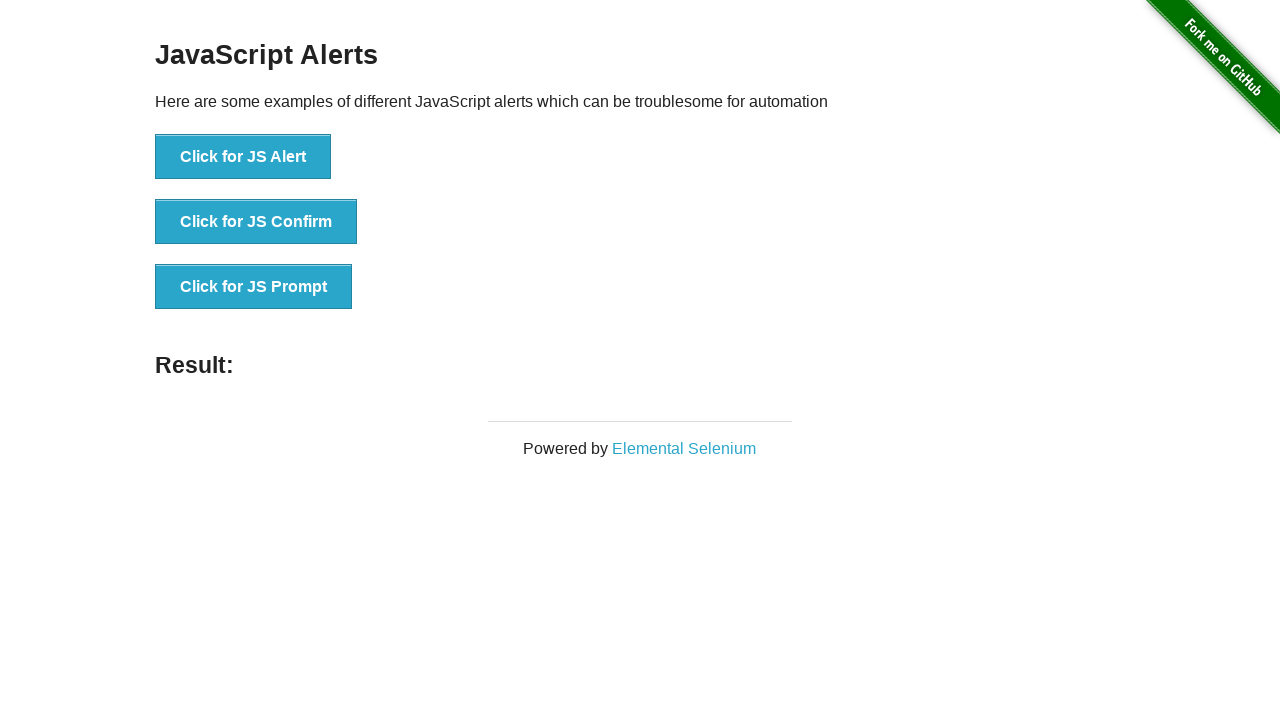

Clicked button to trigger JavaScript alert at (243, 157) on button[onclick='jsAlert()']
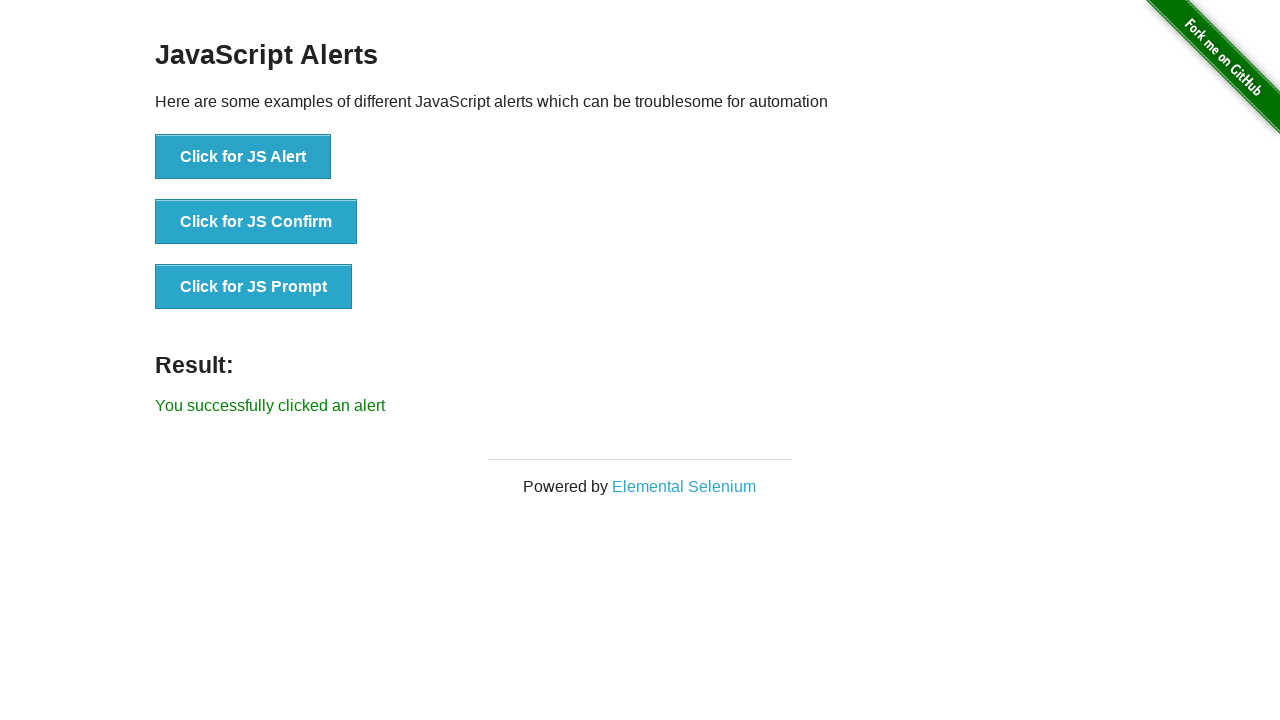

Set up dialog handler to accept alert
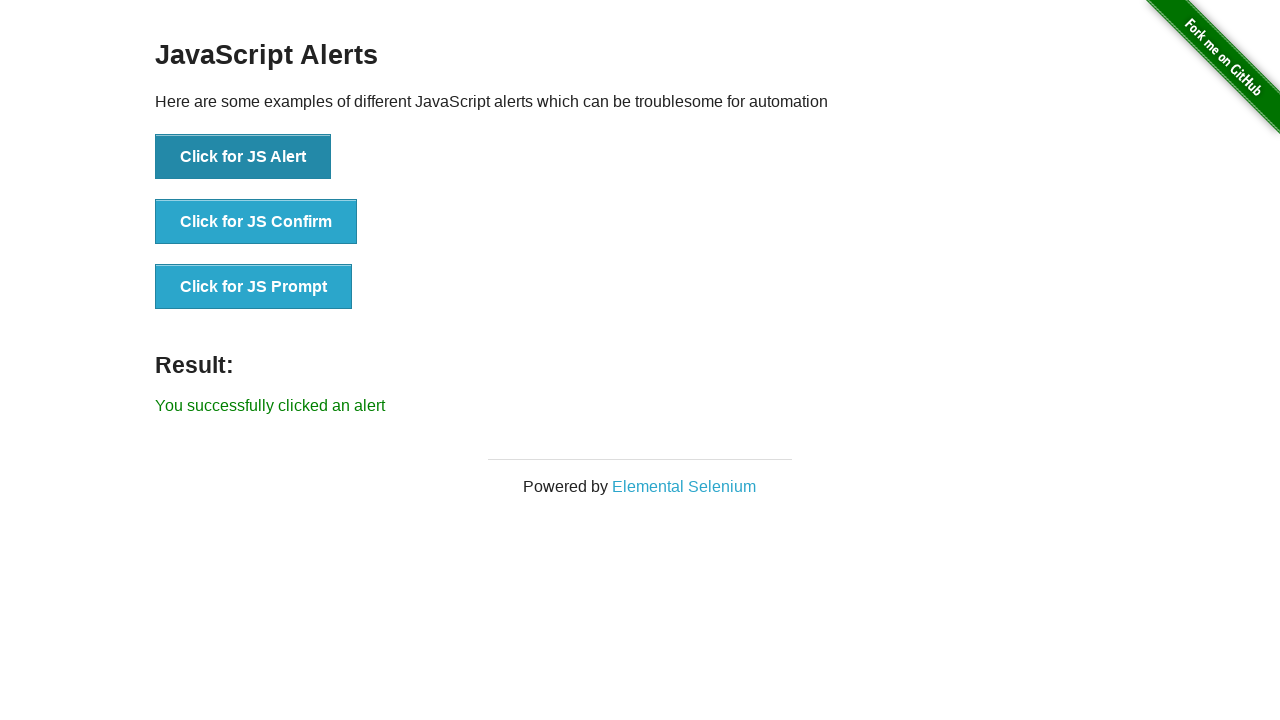

Verified success message appeared on page
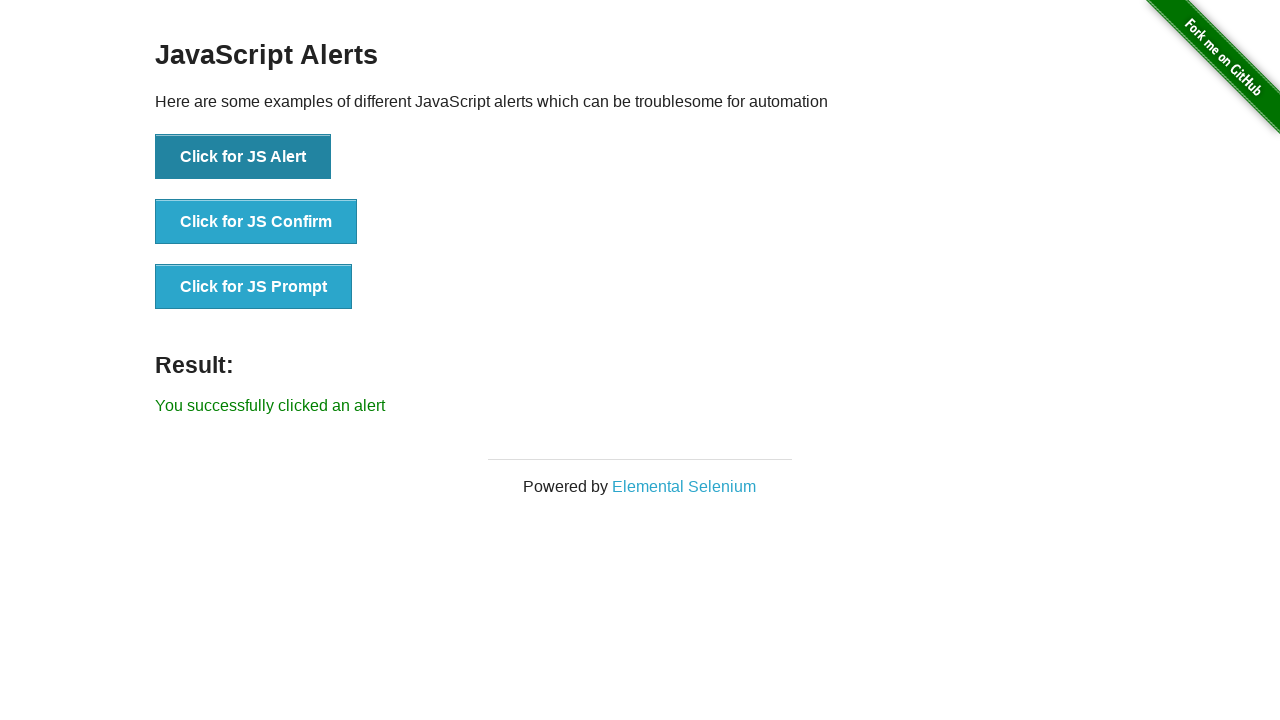

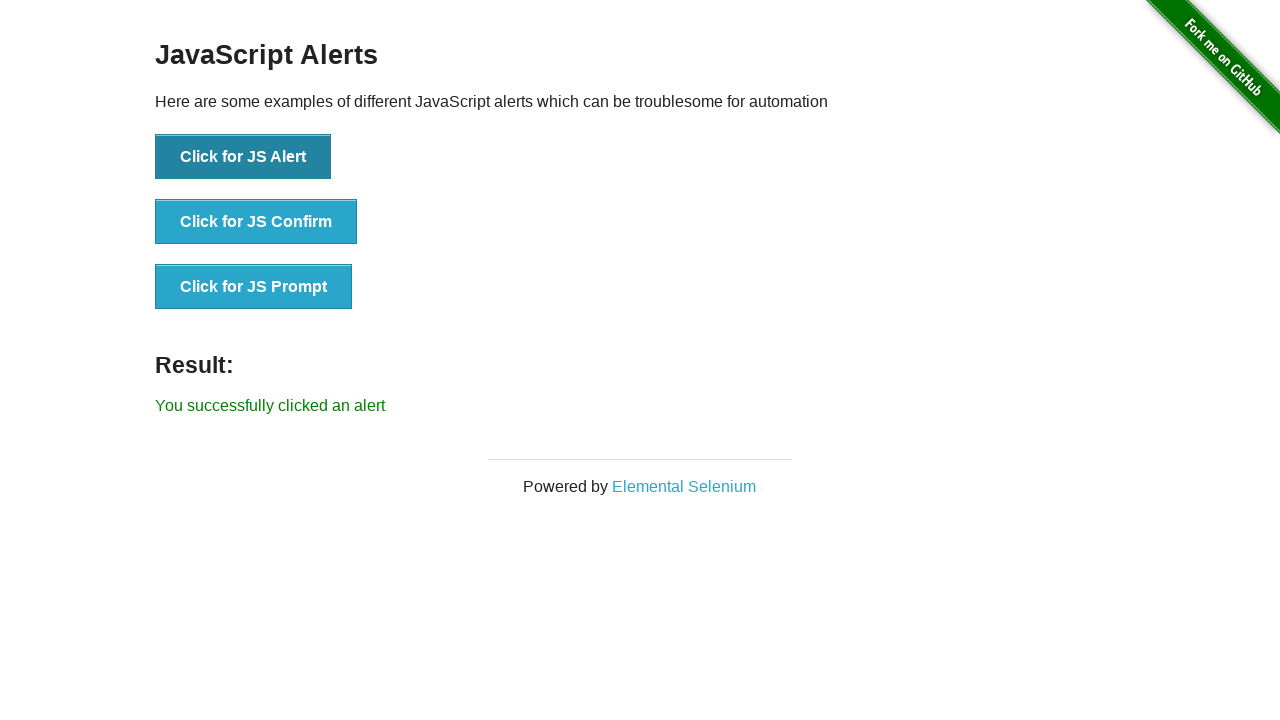